Demonstrates browser navigation methods by maximizing the window, navigating to a new page, going back and forward in history, and refreshing the page.

Starting URL: https://www.selenium.dev/selenium/web/web-form.html

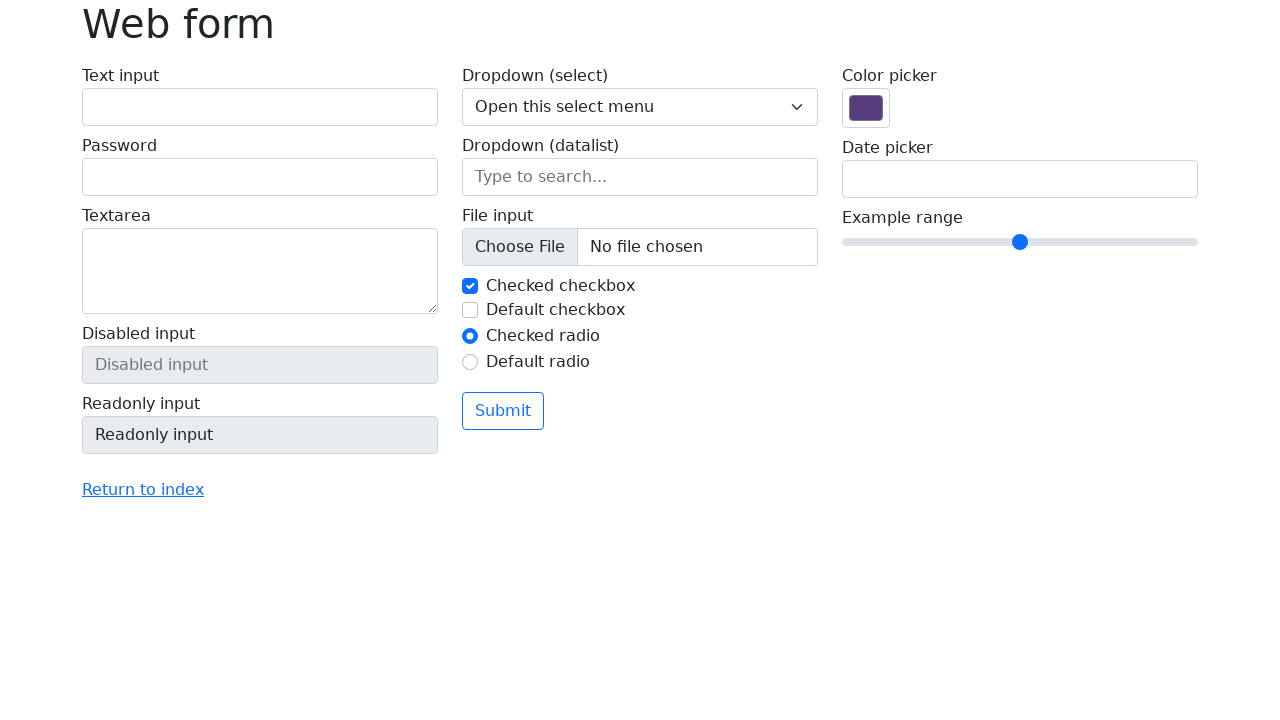

Maximized browser window to 1920x1080
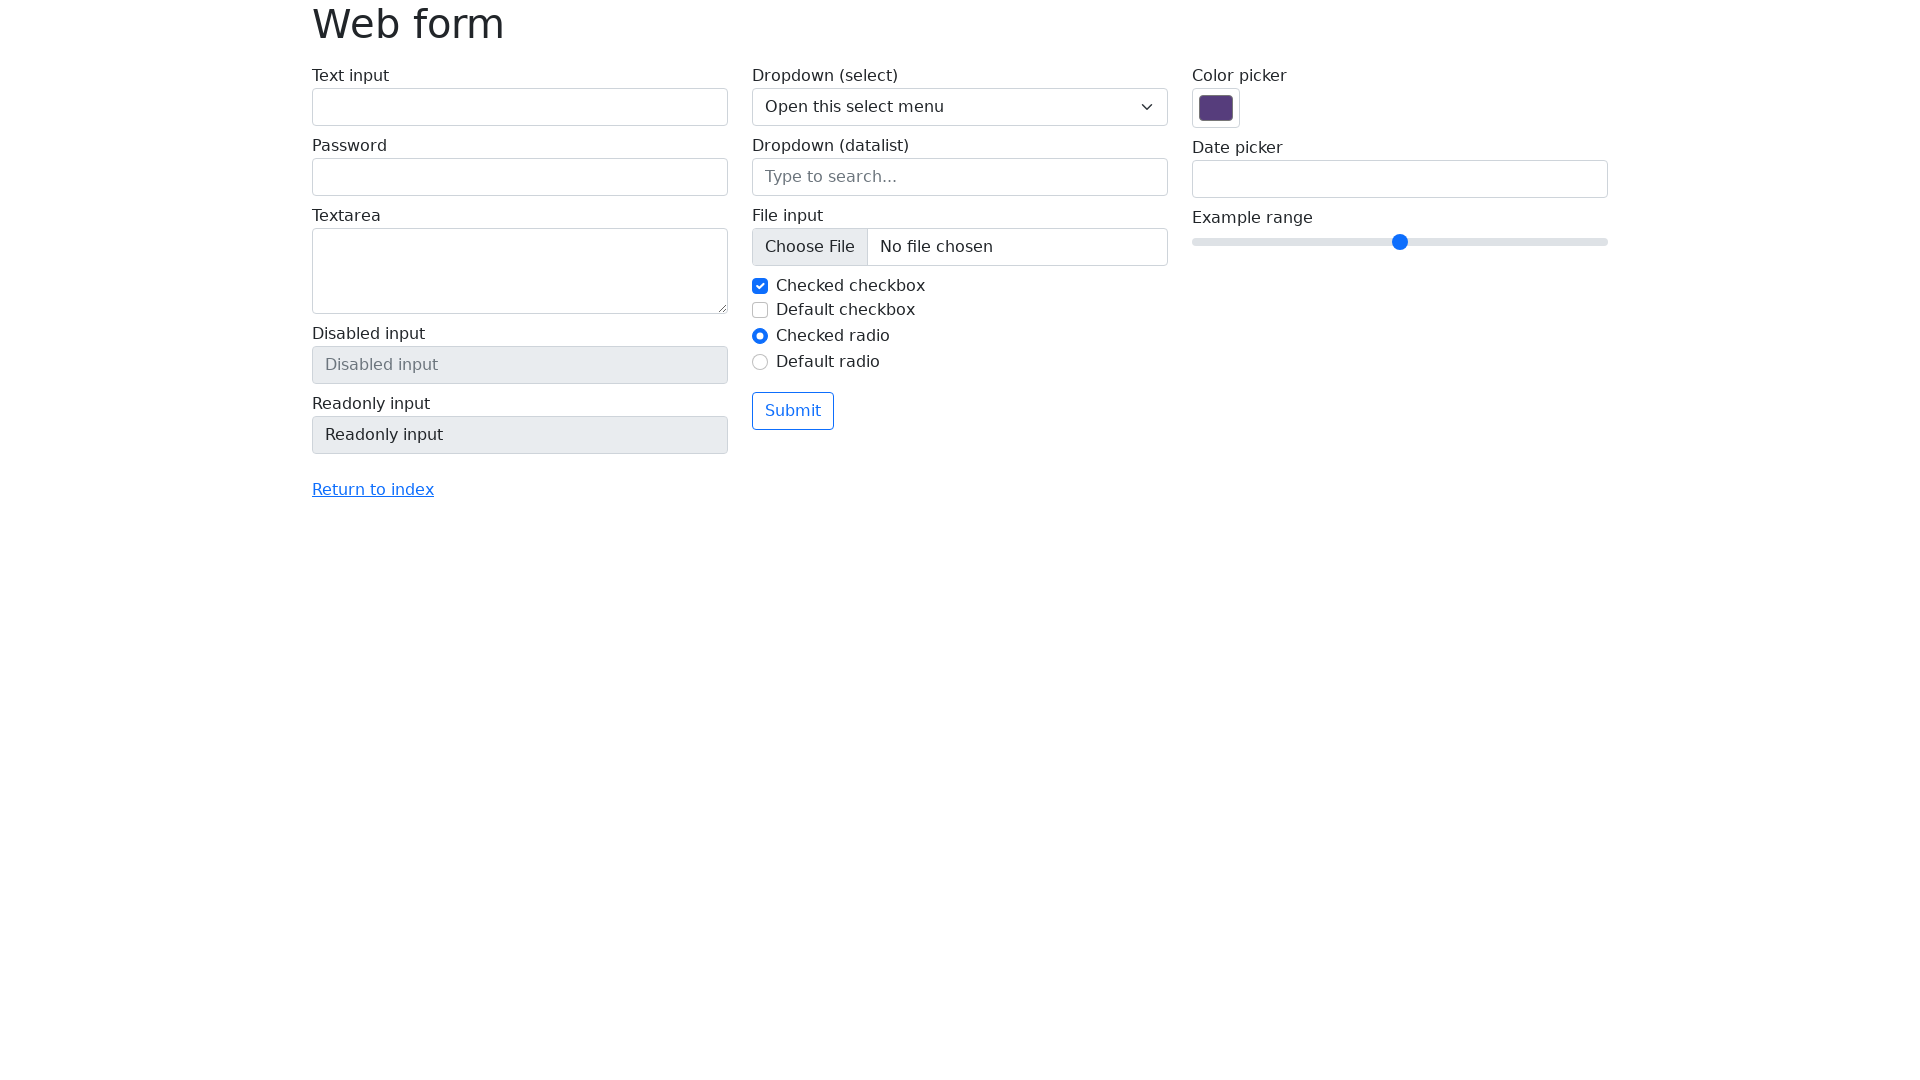

Navigated to https://the-internet.herokuapp.com
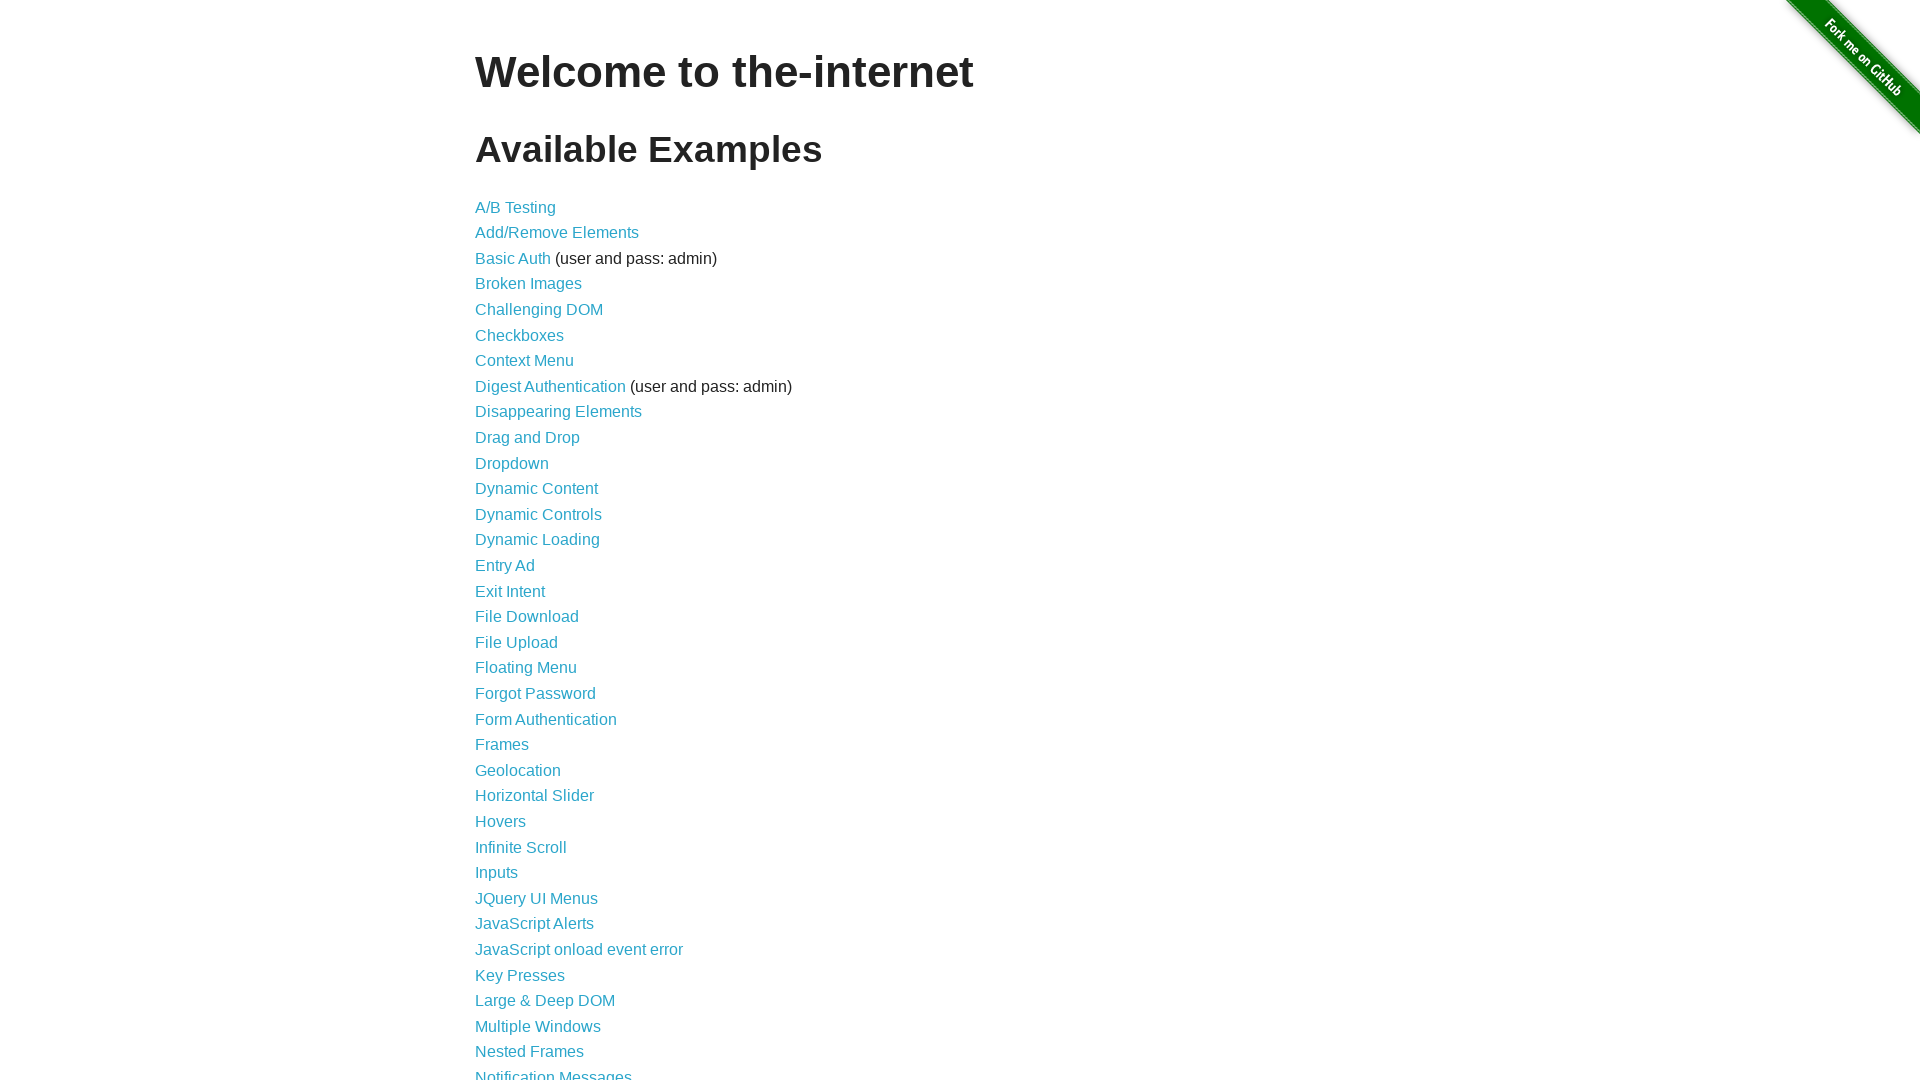

Navigated back to previous page in history
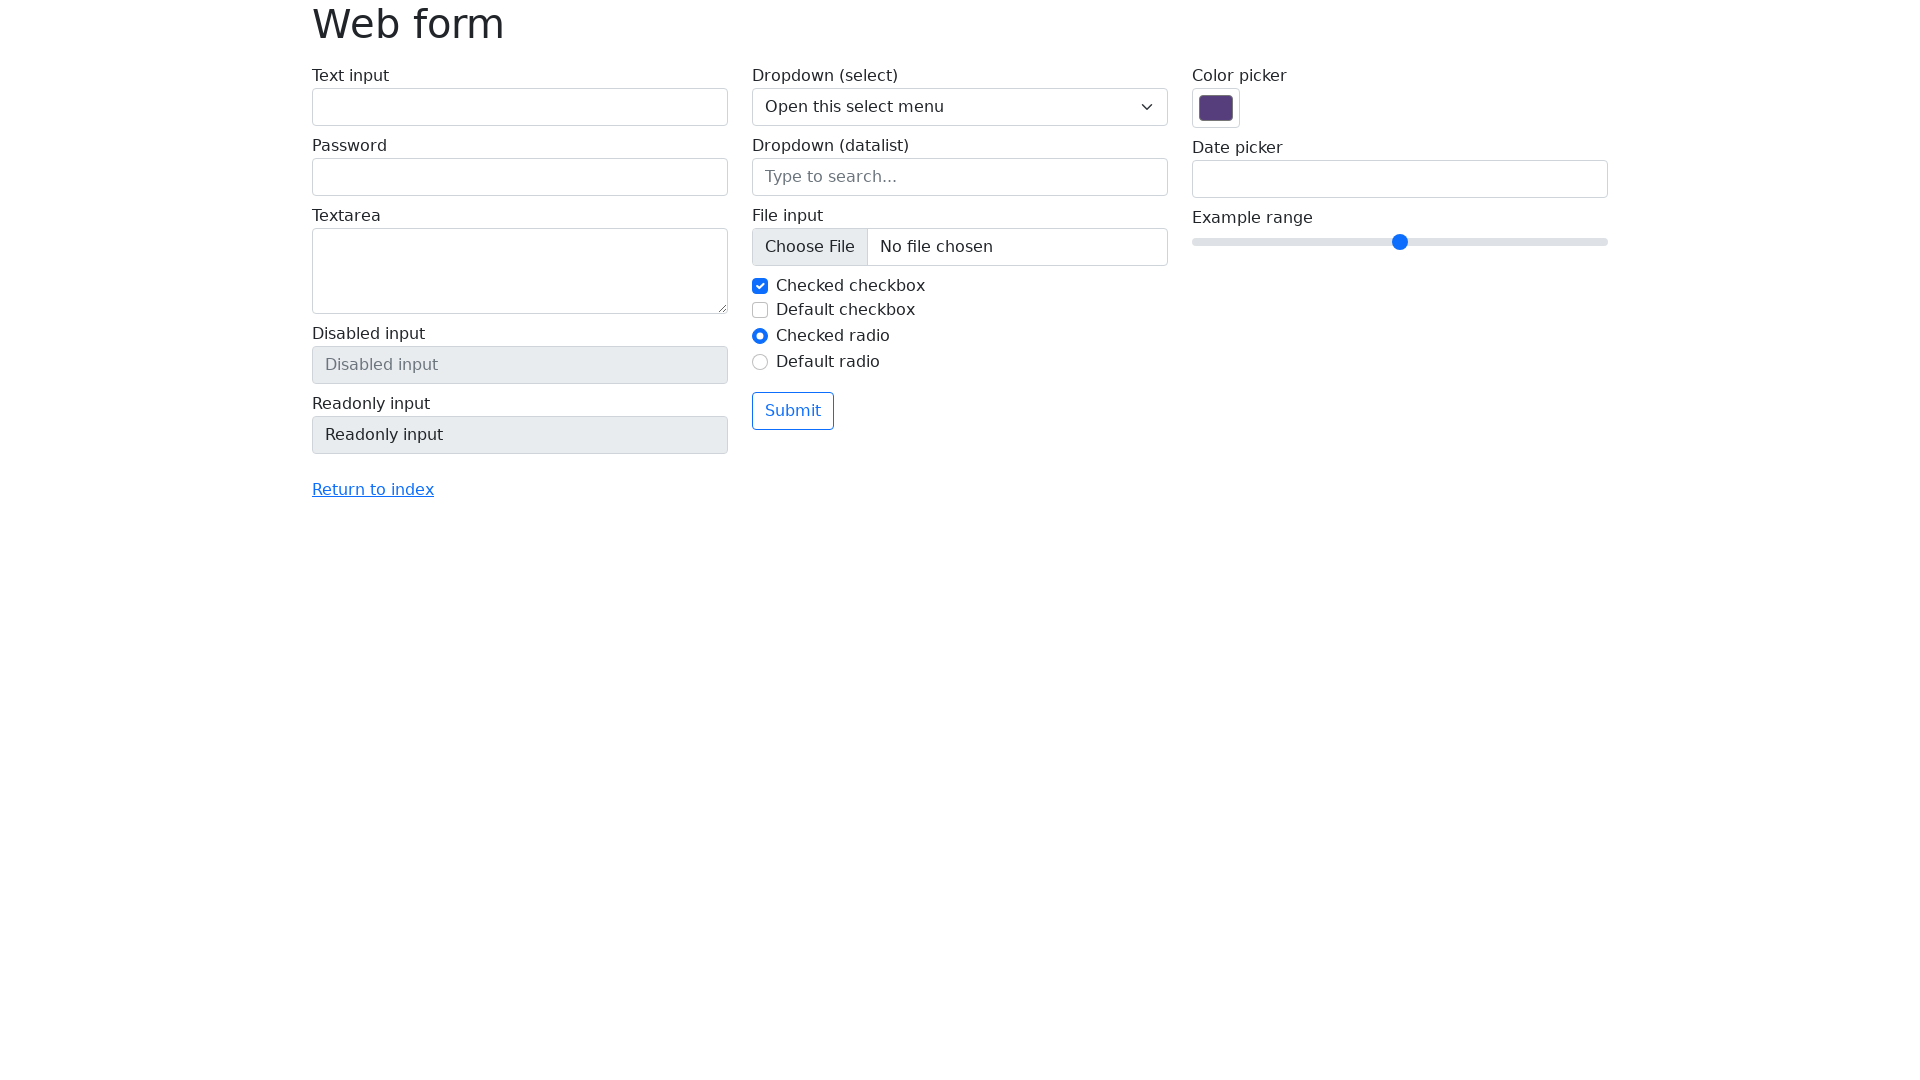

Navigated forward in history
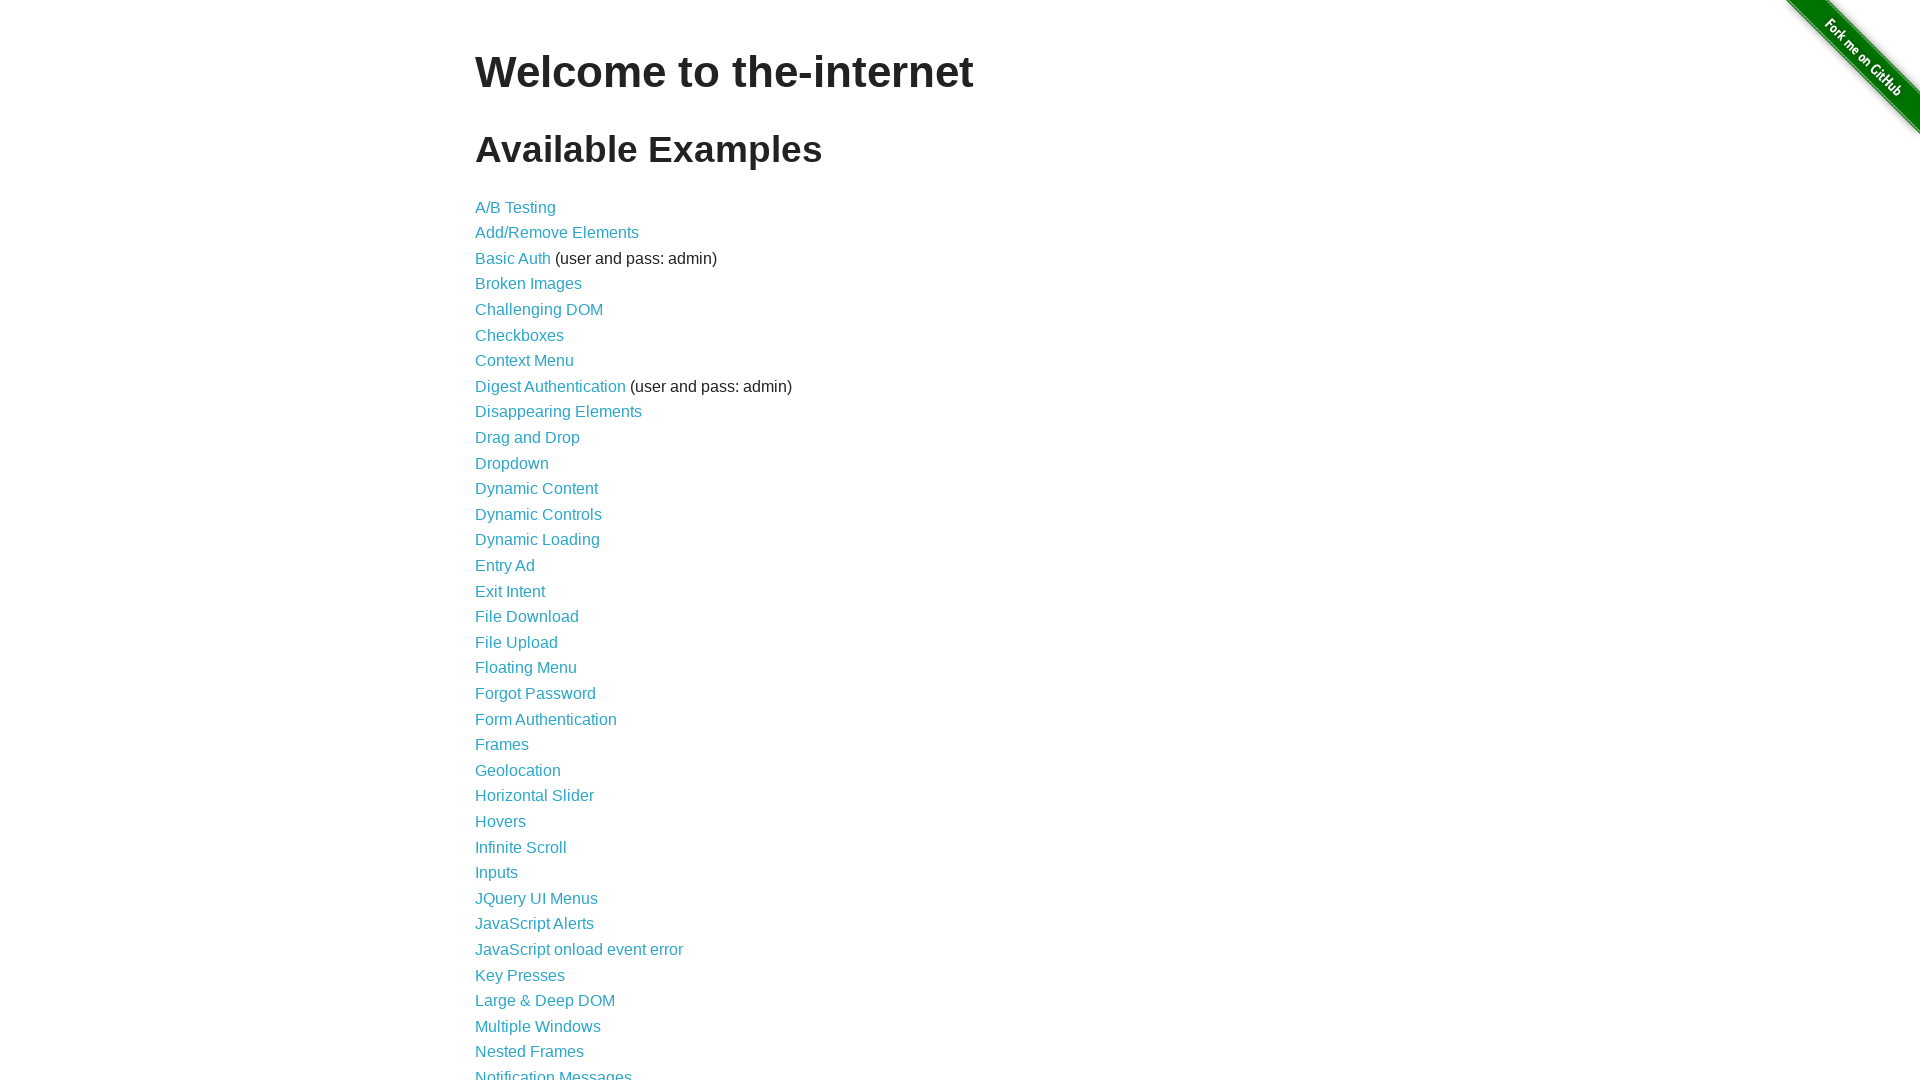

Refreshed the current page
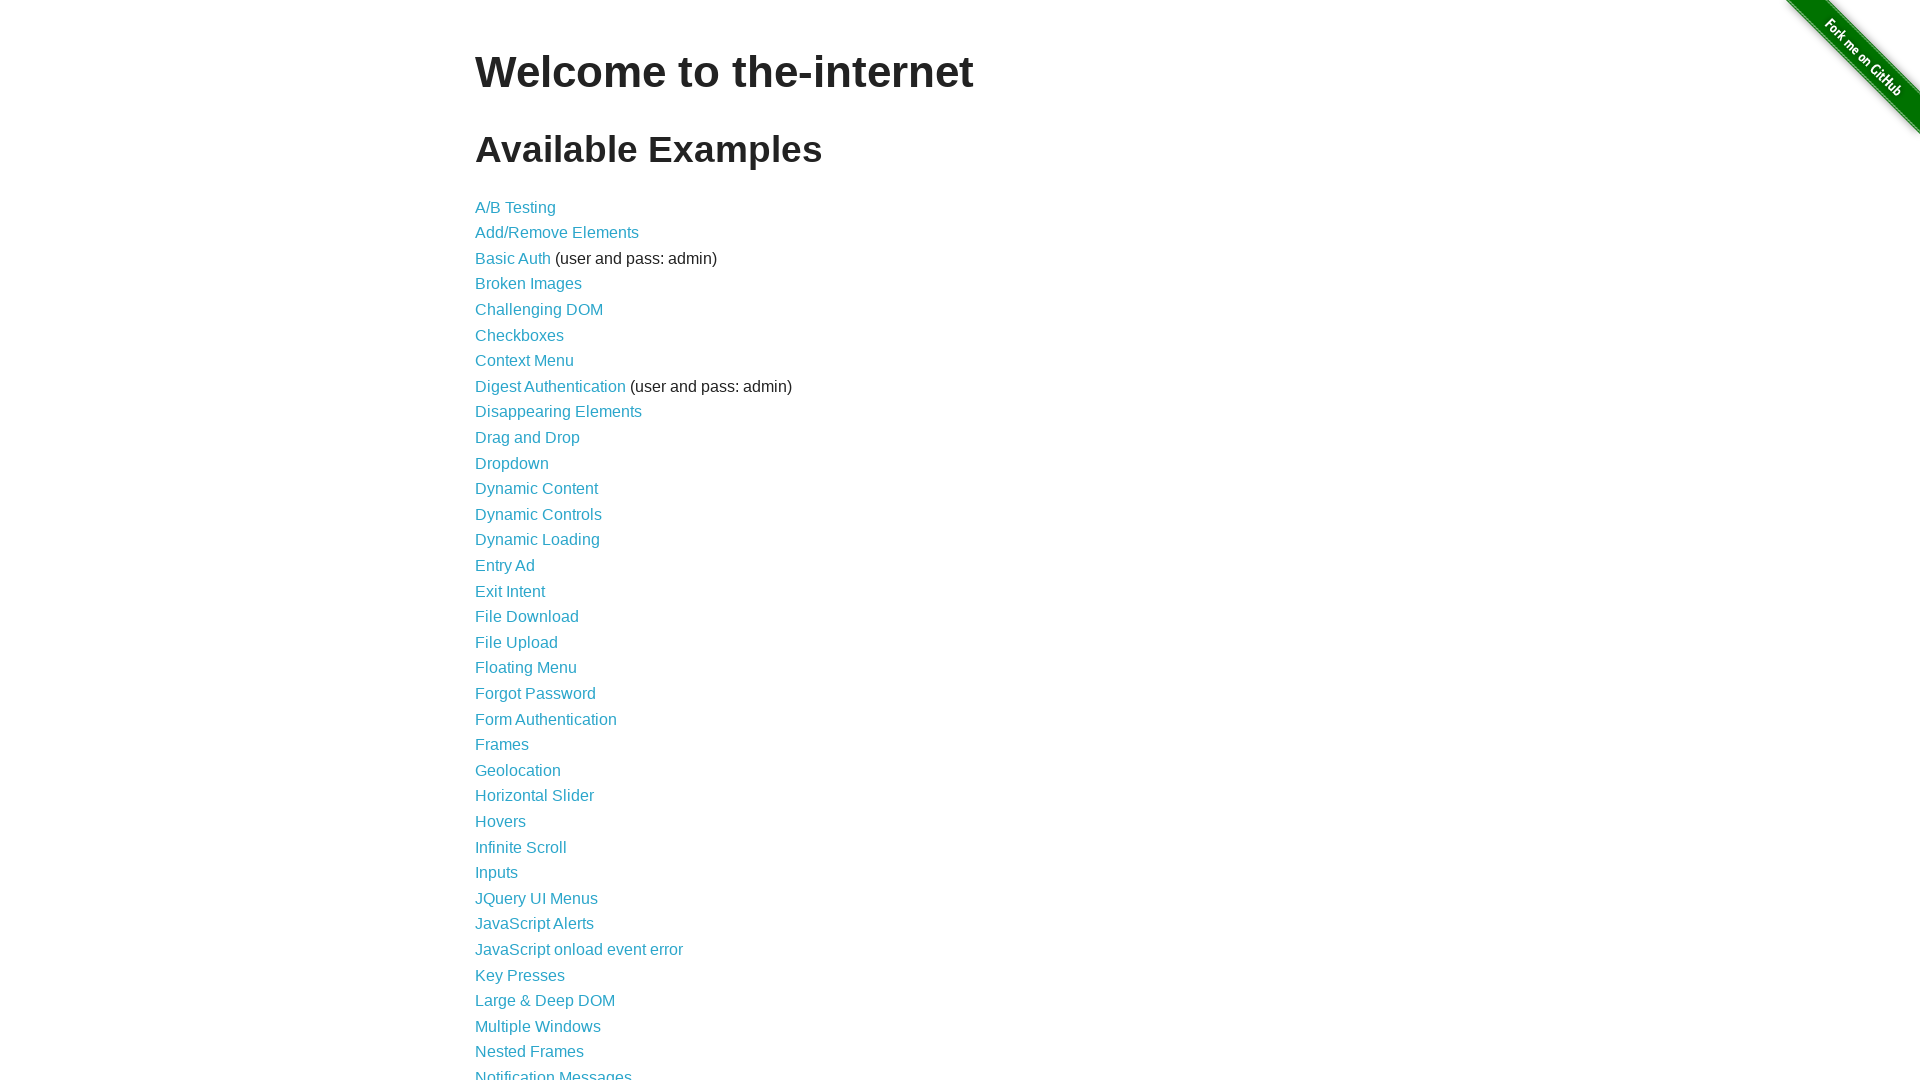

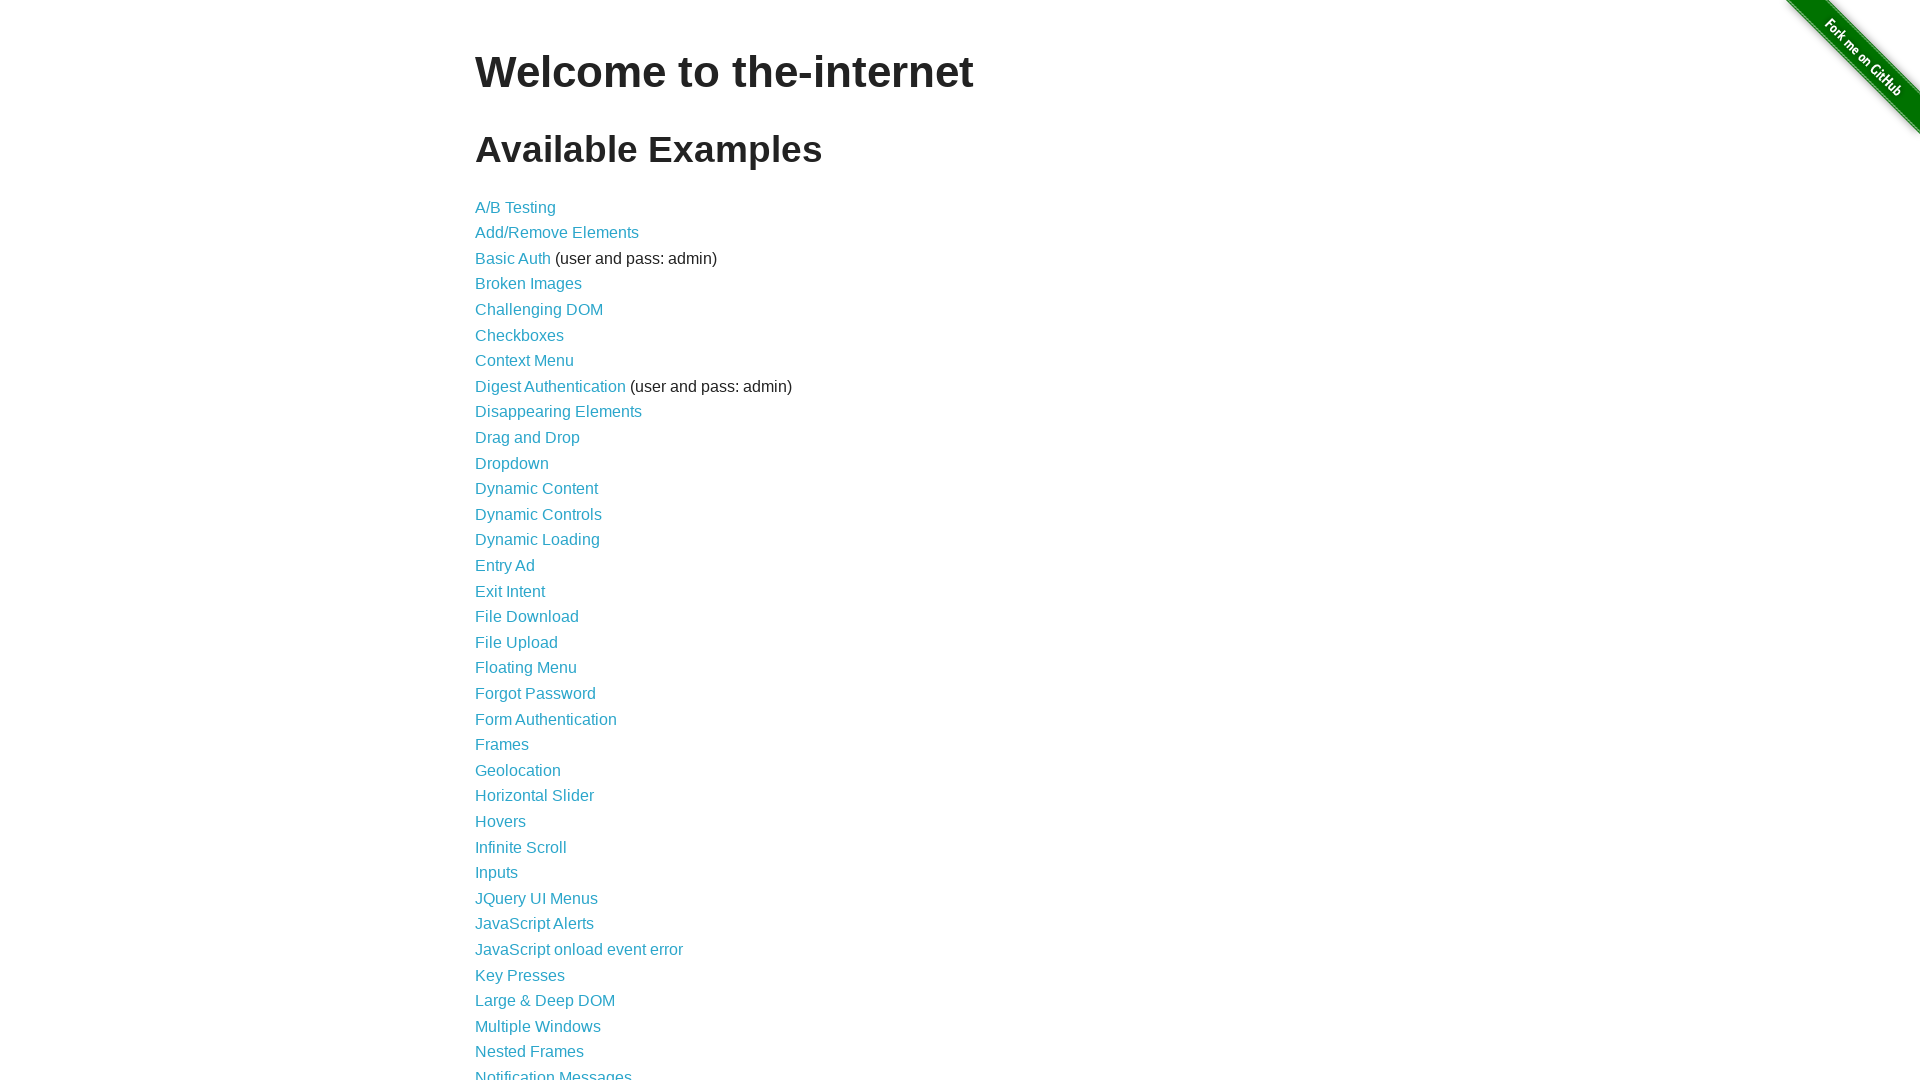